Tests menu hover behavior by hovering over menu items and verifying color changes and submenus.

Starting URL: https://demoqa.com/menu

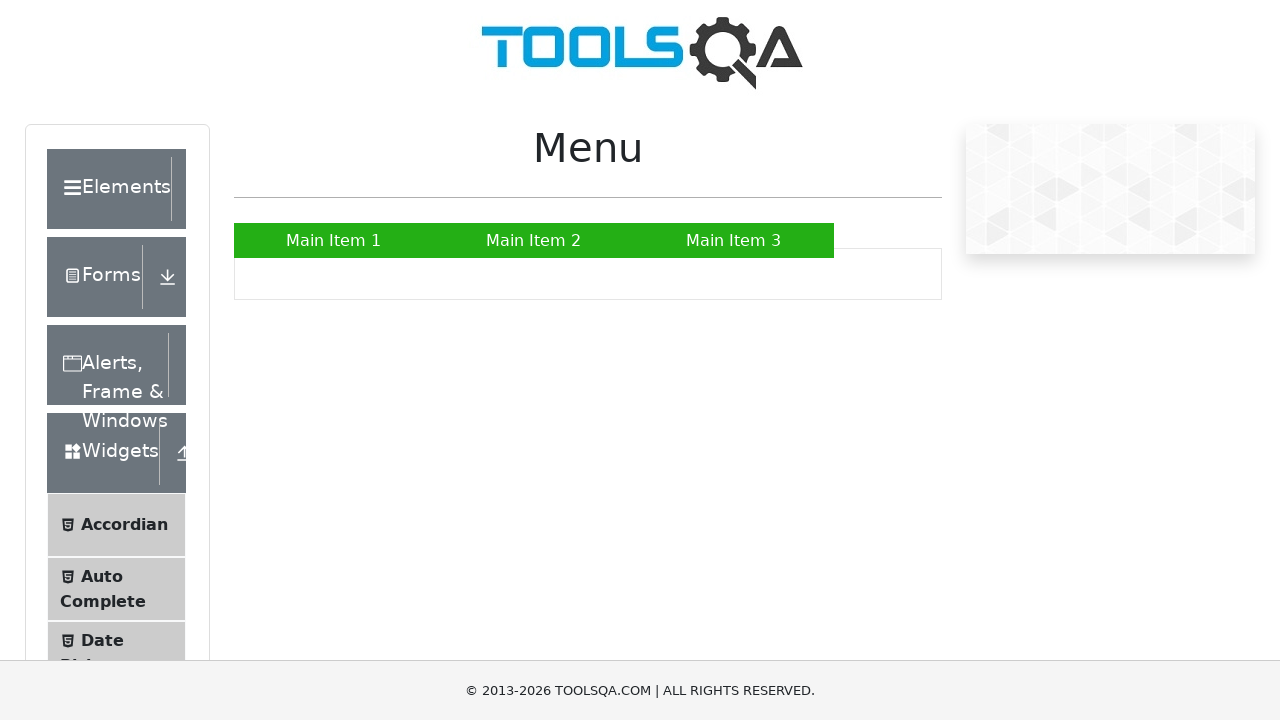

Hovered over Main Item 1 at (334, 240) on xpath=//ul[@id='nav']//a[text()='Main Item 1']/parent::li
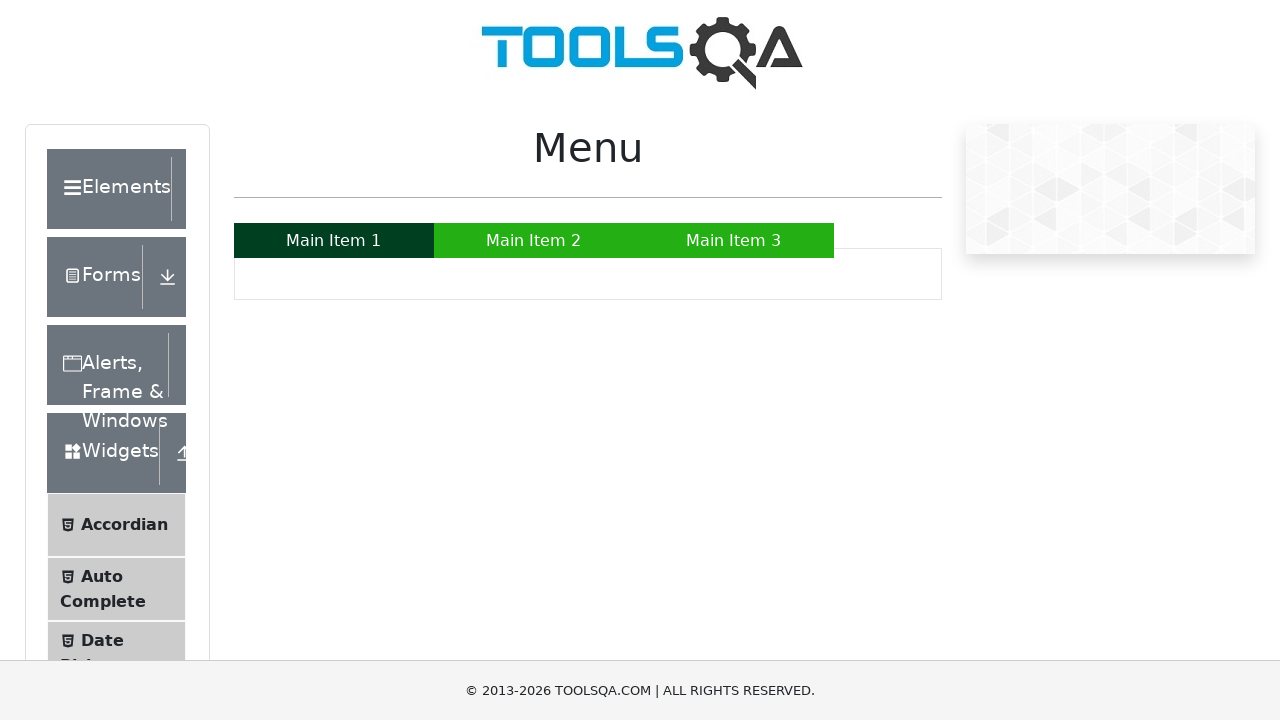

Hovered over Main Item 3 at (734, 240) on xpath=//ul[@id='nav']//a[text()='Main Item 3']/parent::li
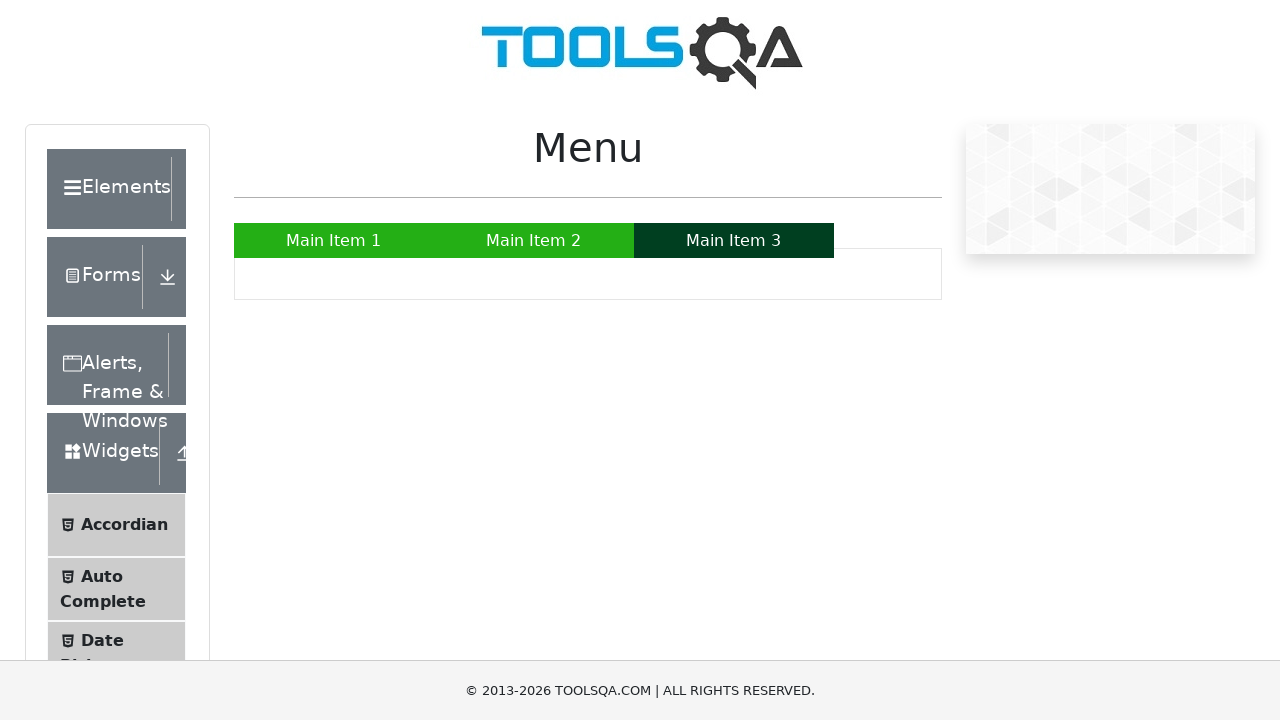

Hovered over Main Item 2 to trigger submenu at (534, 240) on xpath=//ul[@id='nav']//a[text()='Main Item 2']/parent::li
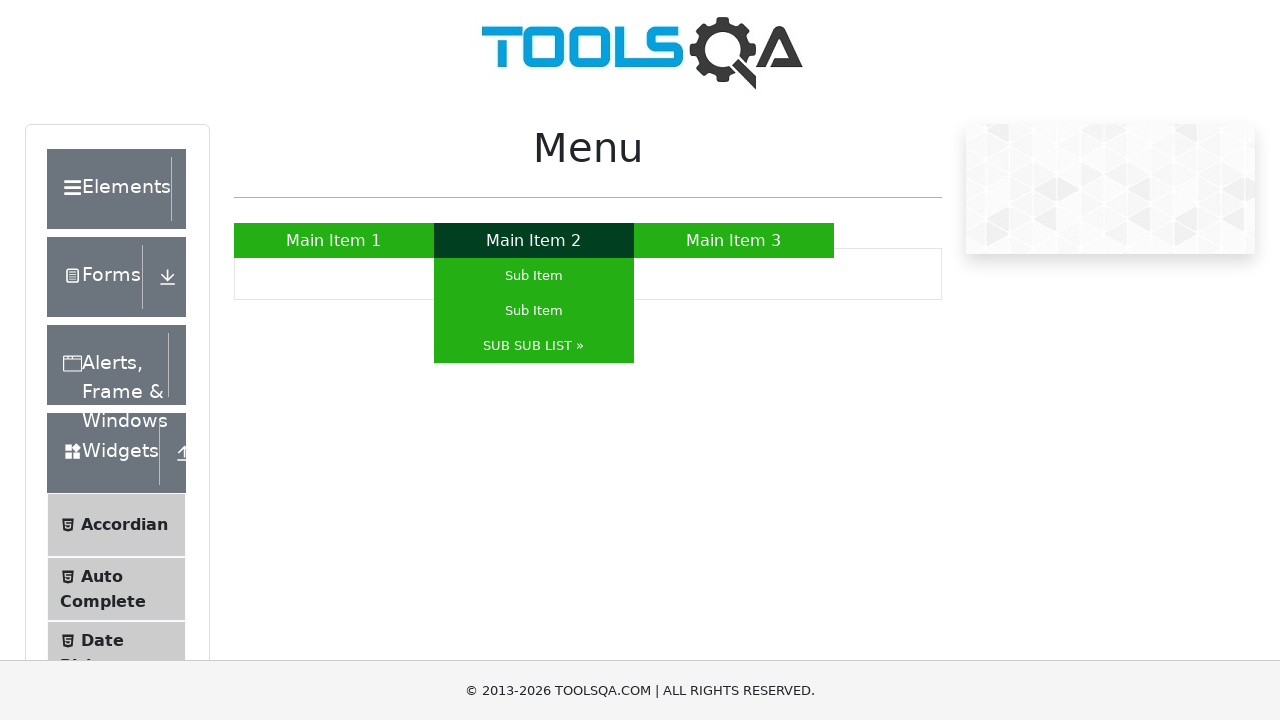

Submenu for Main Item 2 appeared
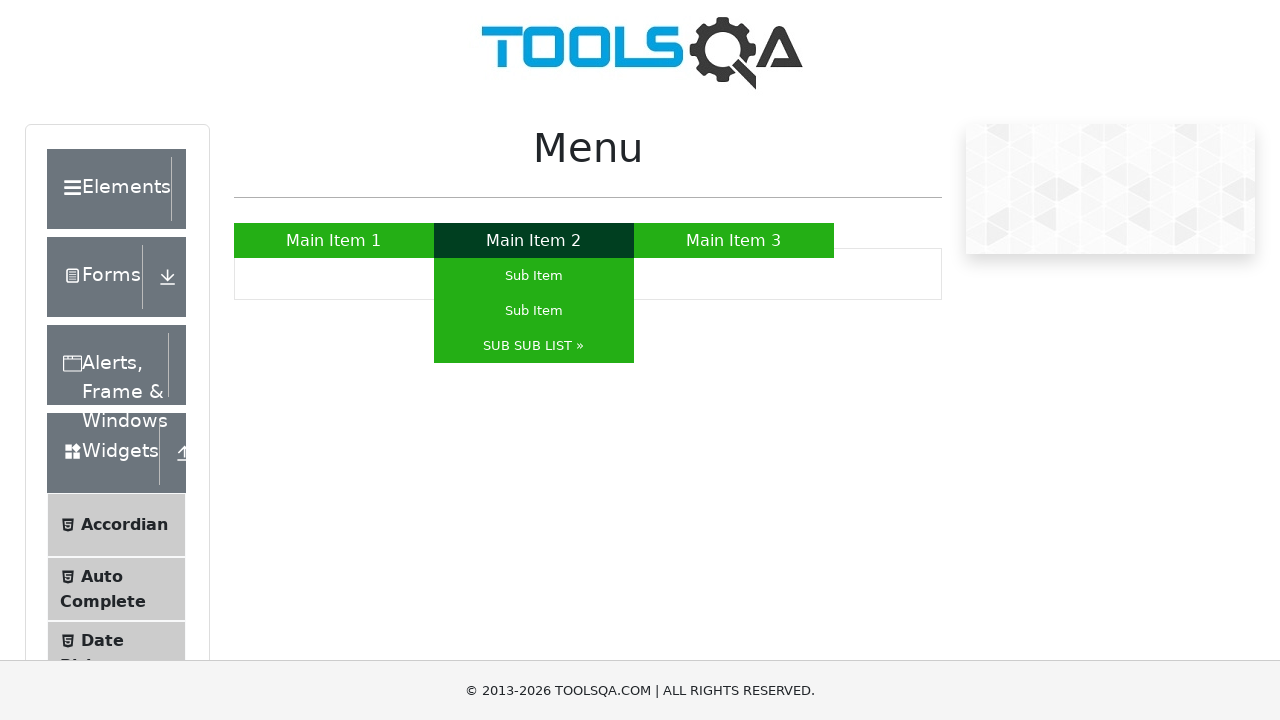

Hovered over first Sub Item at (534, 276) on xpath=//ul[@id='nav']//li[a[text()='Sub Item']][1]/a
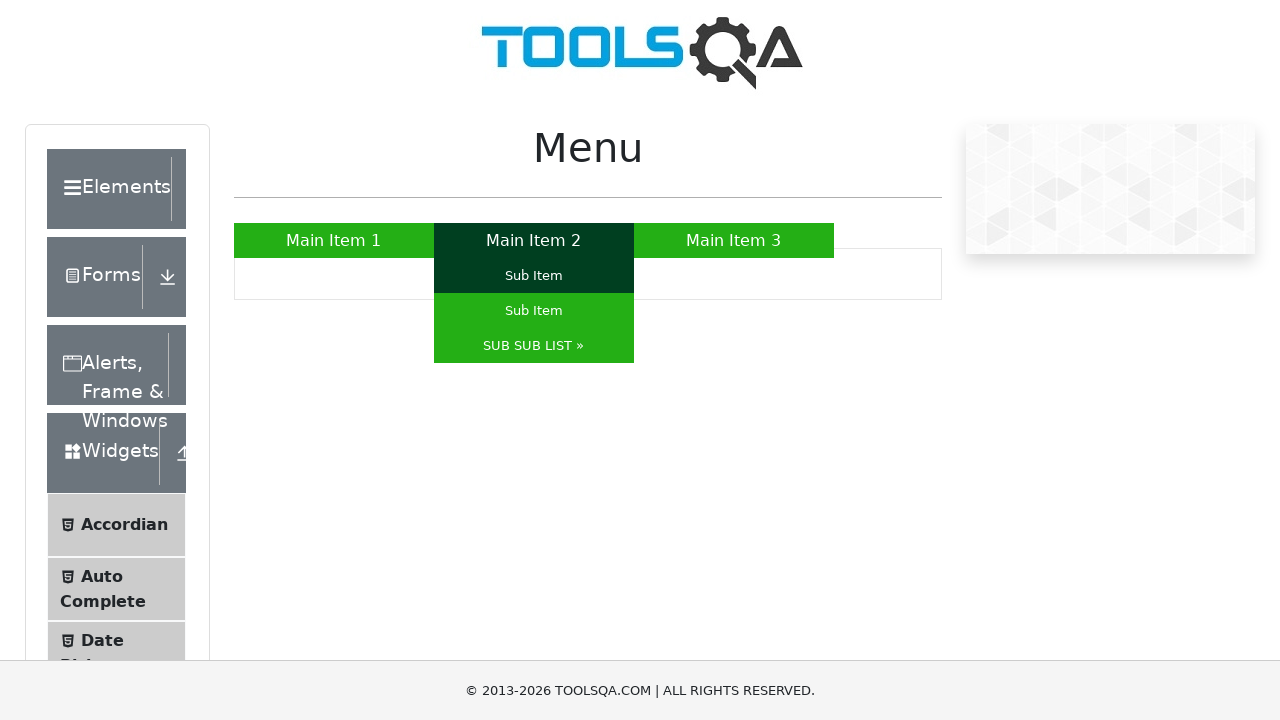

Hovered over SUB SUB LIST to trigger sub-submenu at (534, 346) on xpath=//ul[@id='nav']//a[text()='SUB SUB LIST »']
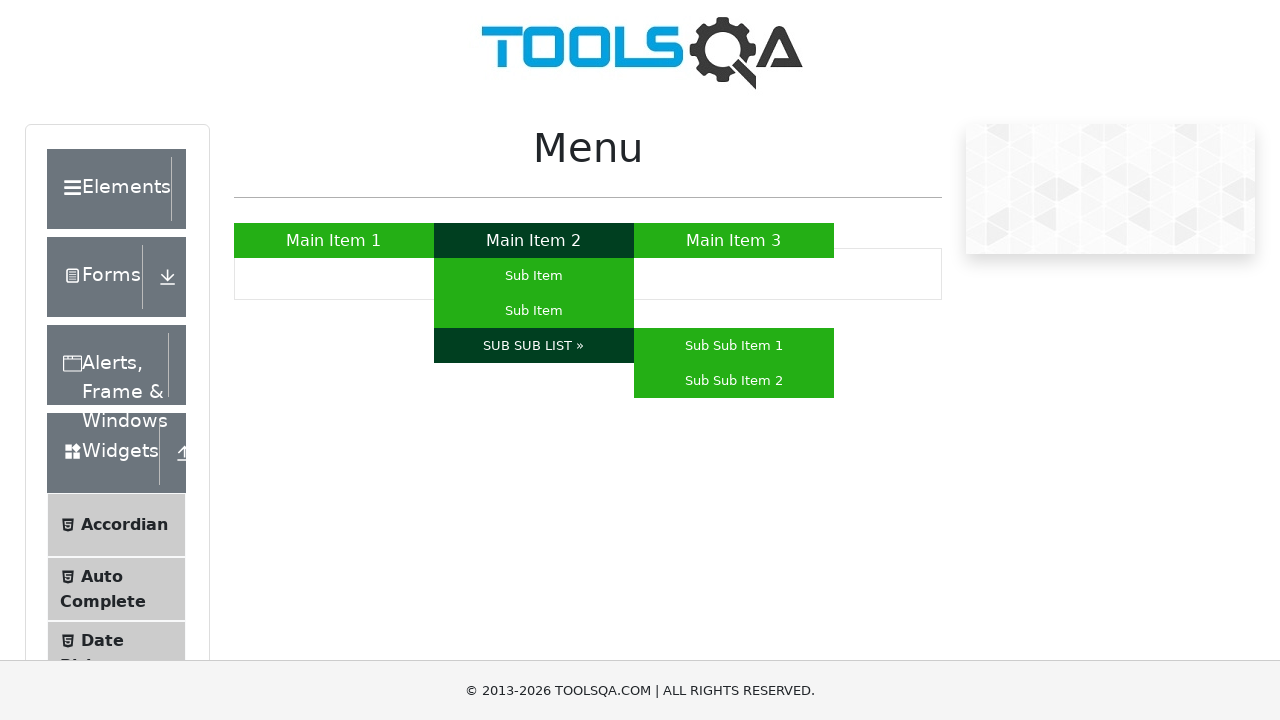

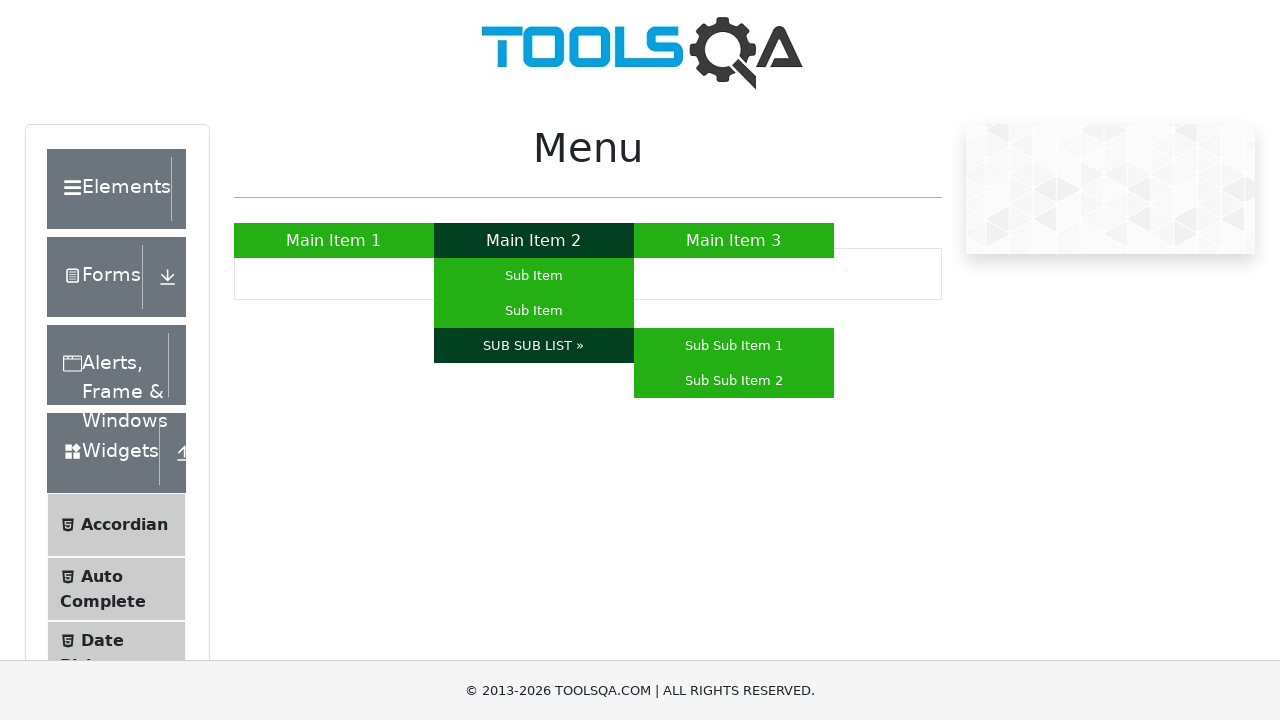